Navigates to wisequarter.com, scrolls down to the SDET course section, and clicks the "Explore the Course" button using JavaScript execution

Starting URL: https://www.wisequarter.com

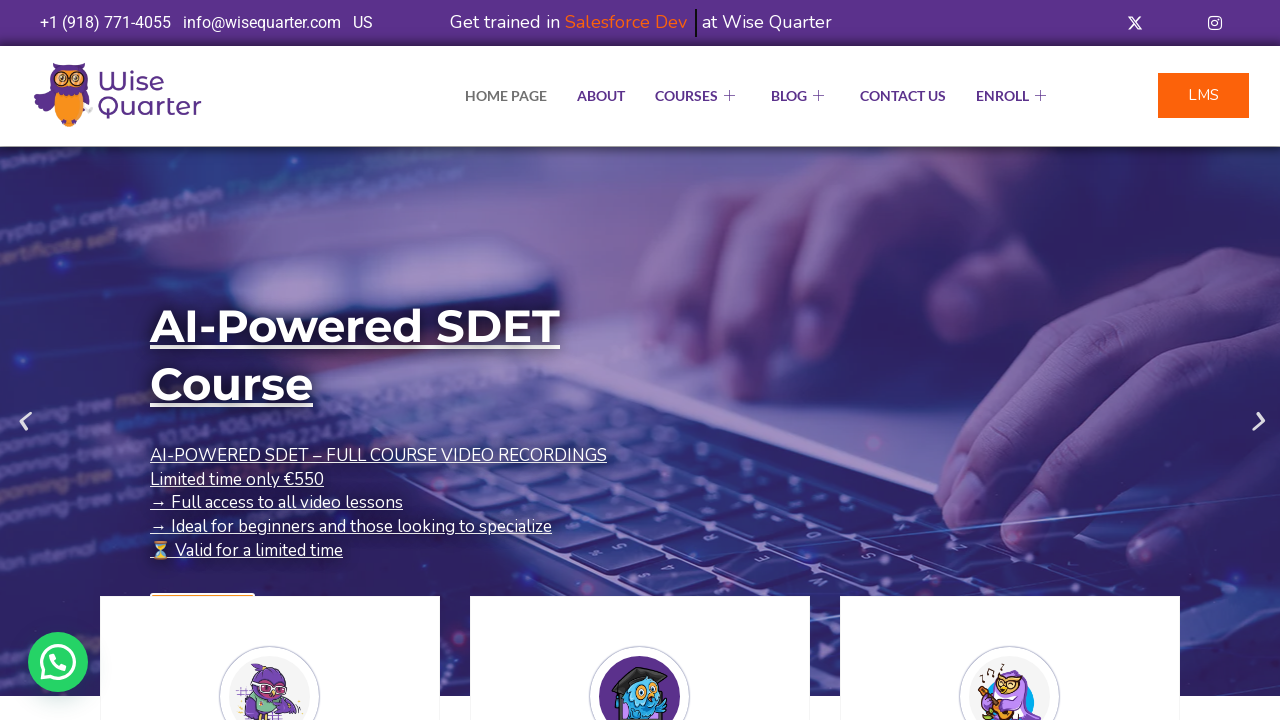

Located the 'Explore the Course' button for SDET course (second instance)
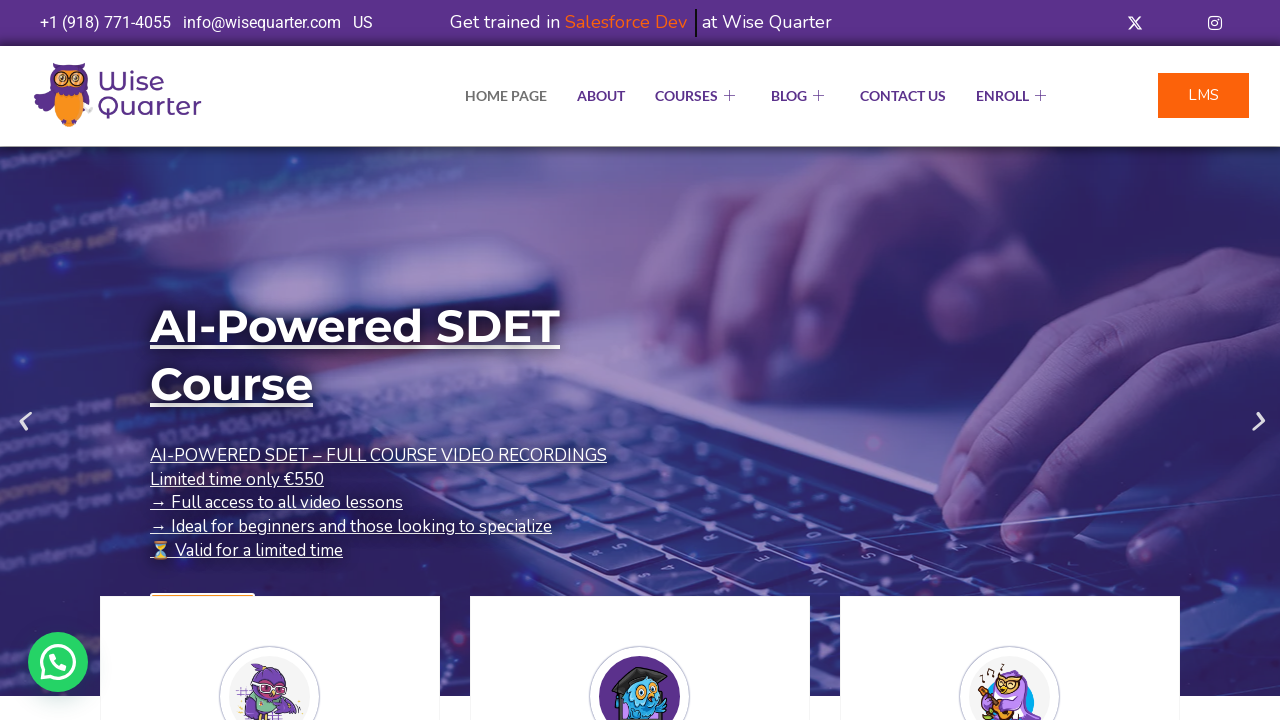

Scrolled the 'Explore the Course' button into view
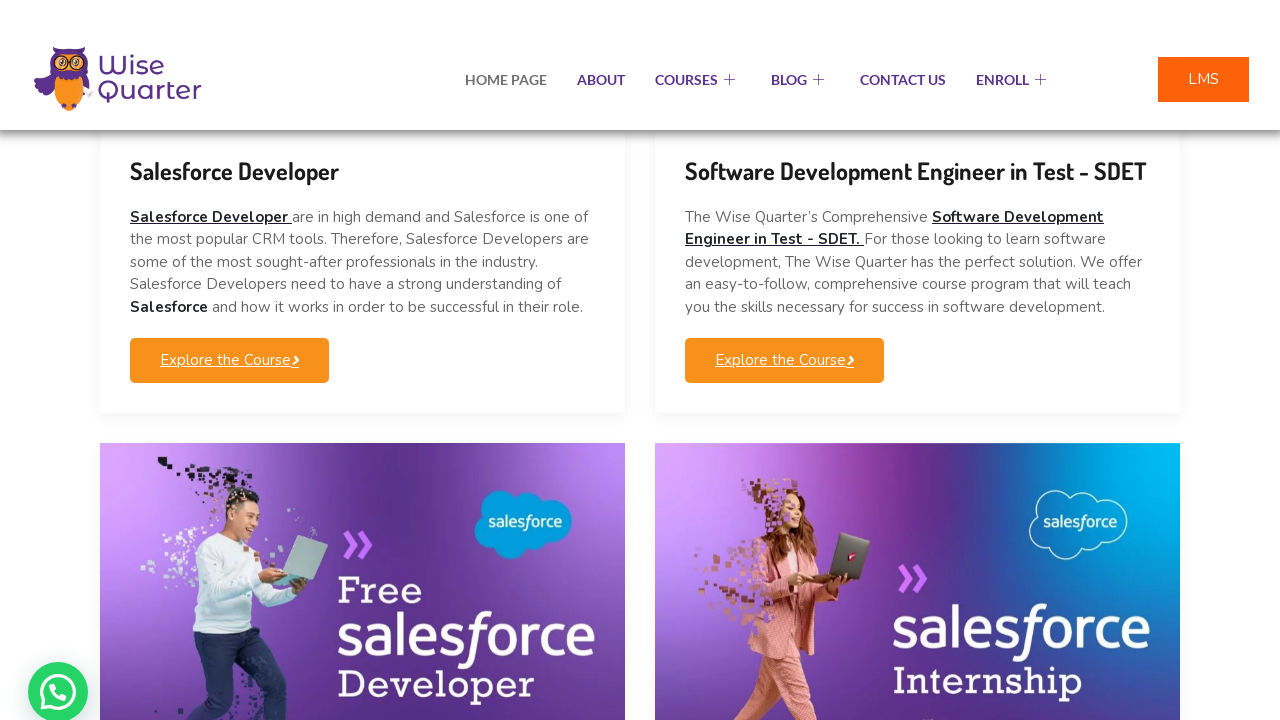

Clicked the 'Explore the Course' button for SDET course at (784, 331) on (//a[@class='elementskit-btn whitespace--normal'])[2]
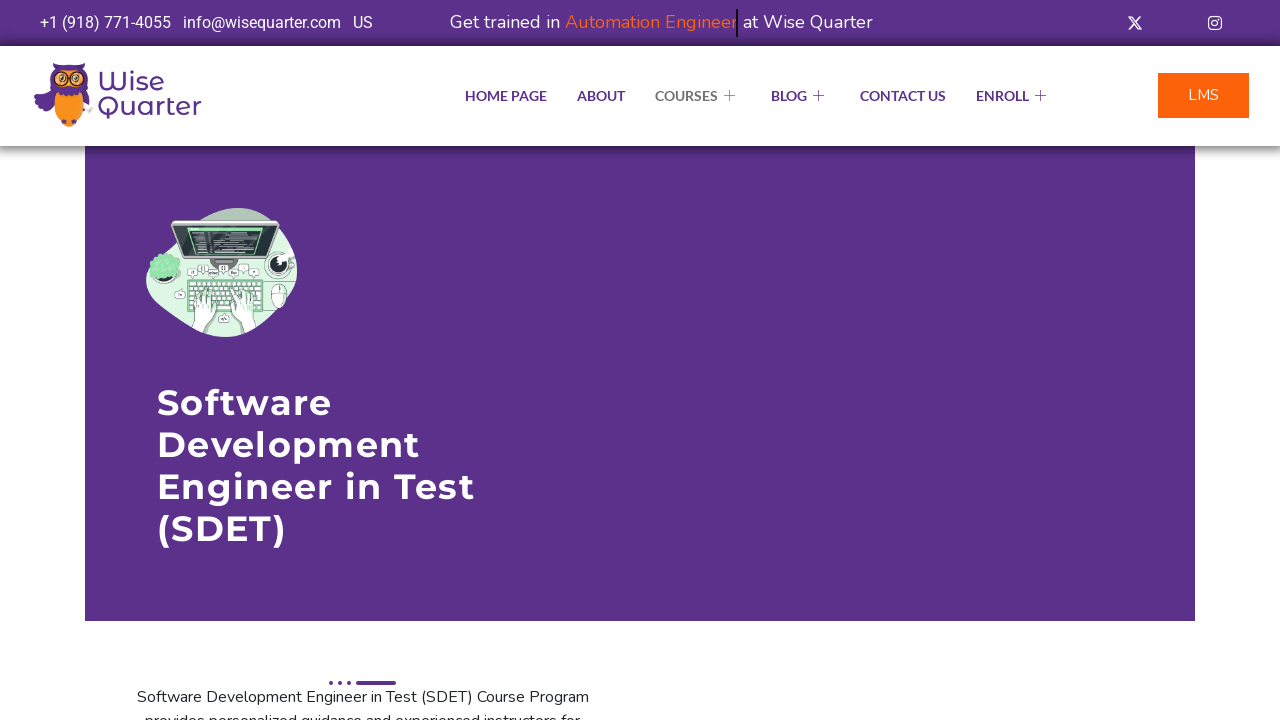

Waited 2 seconds for navigation or content to load
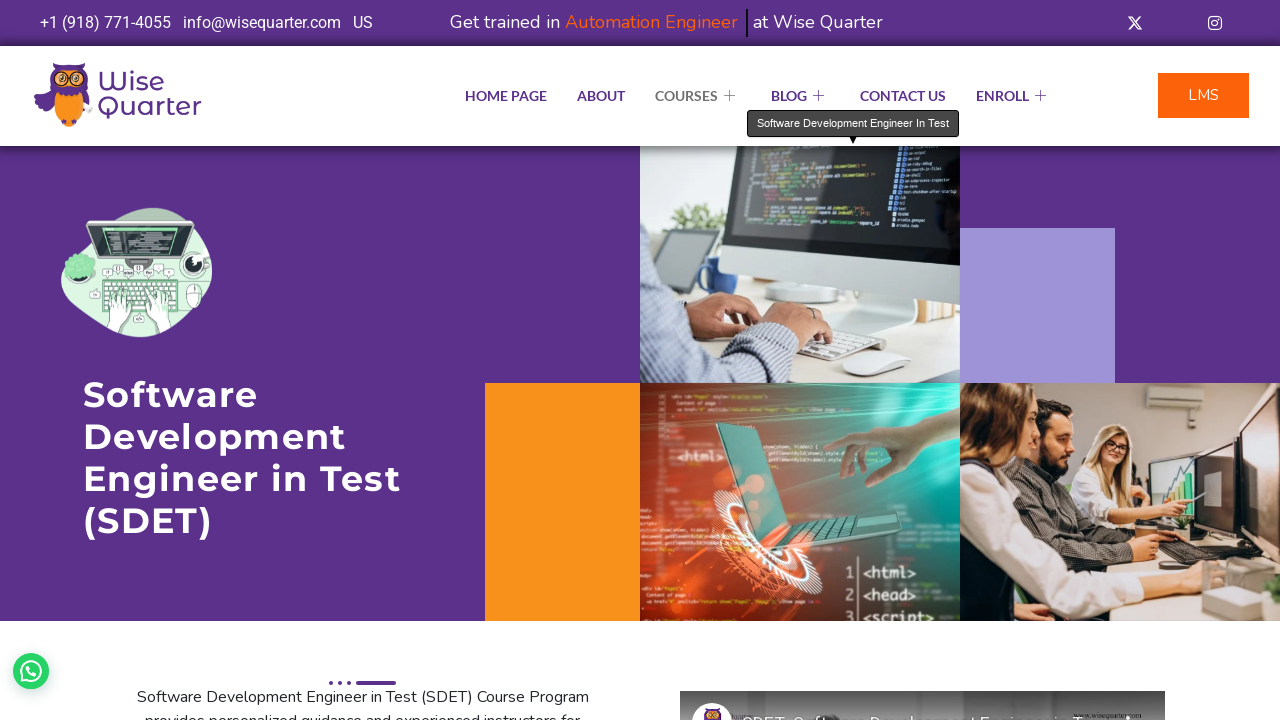

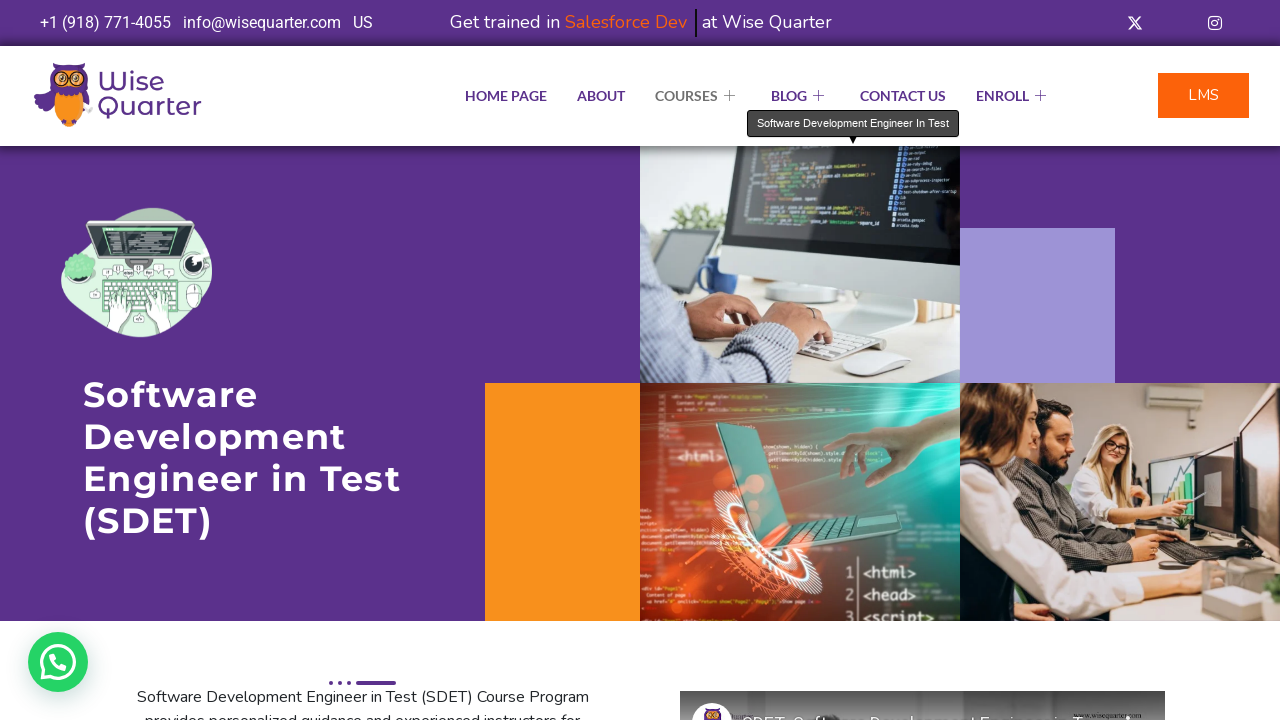